Tests the Plunker embed view by clicking the close button on the workspace

Starting URL: https://embed.plnkr.co/ggL5oAvGgucDA5HCYk7K

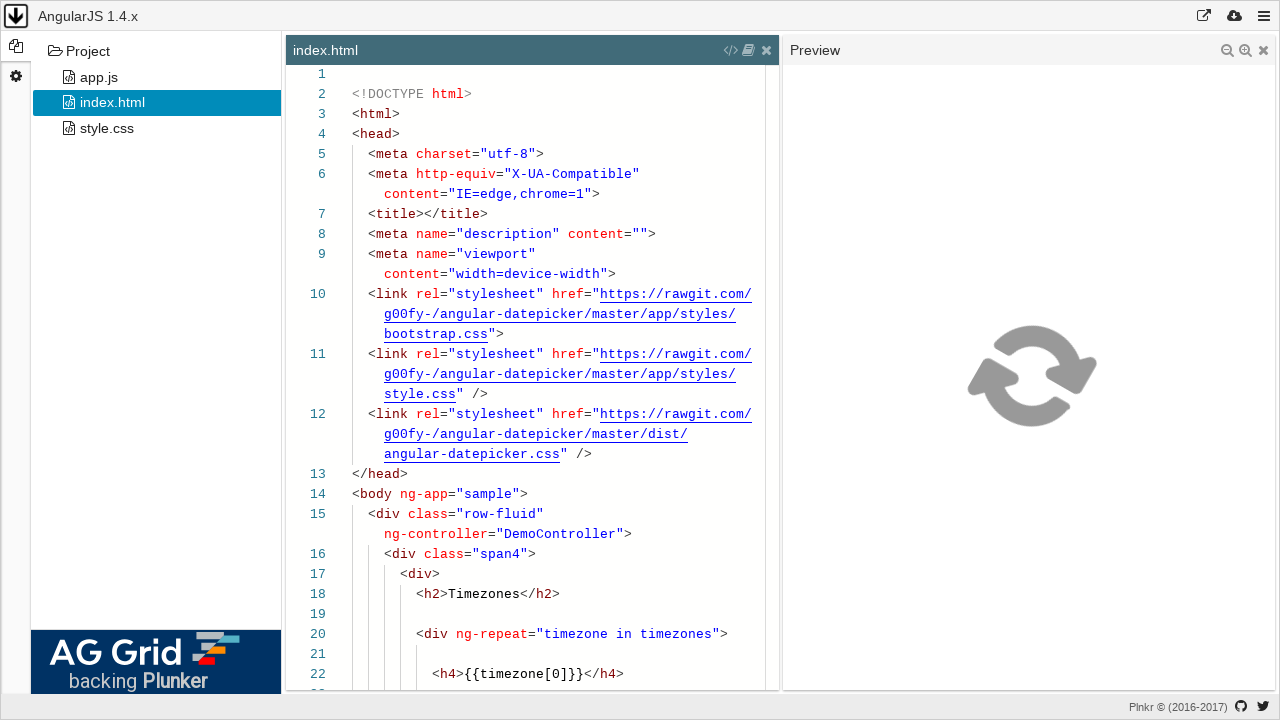

Waited for close button to become visible in workspace
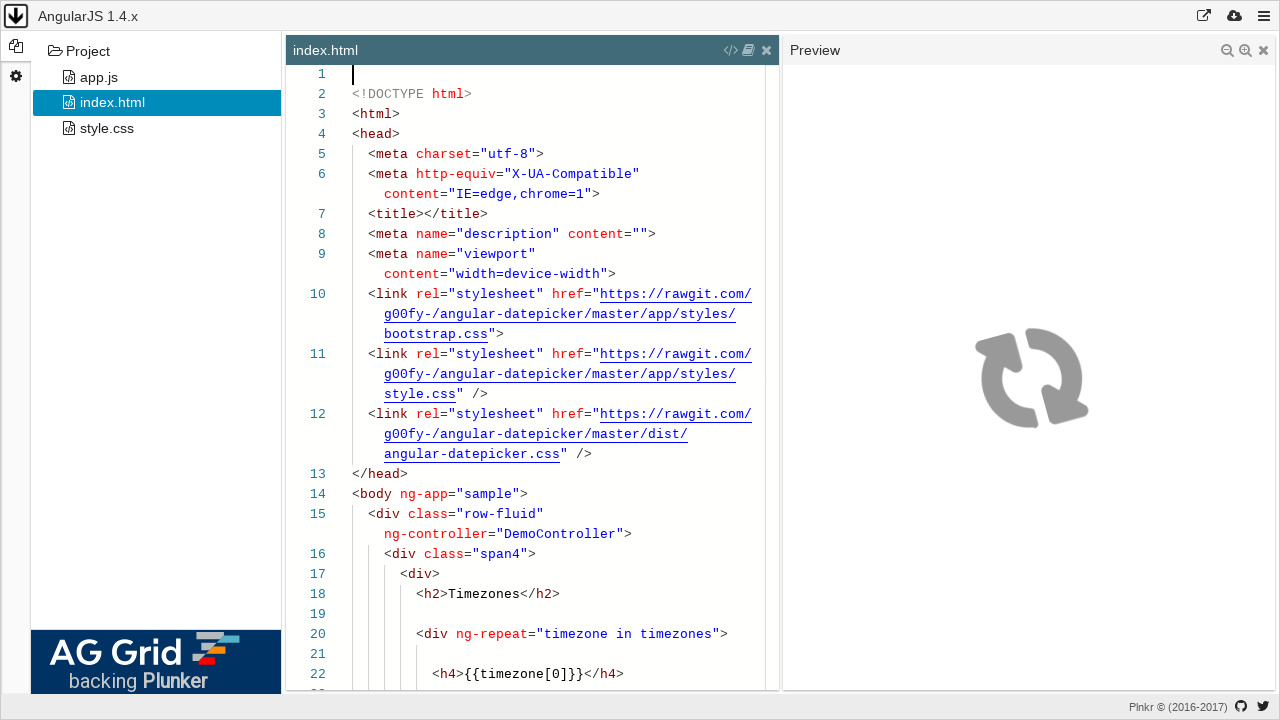

Clicked close button to exit Plunker embed view
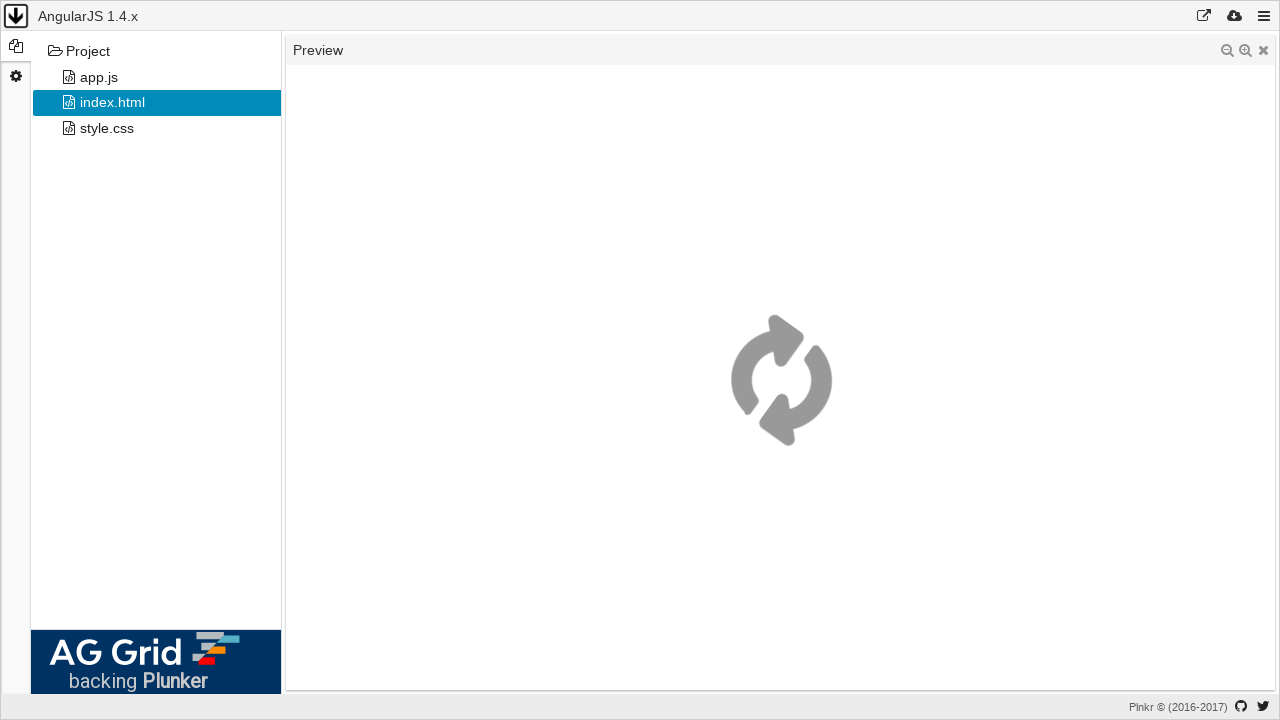

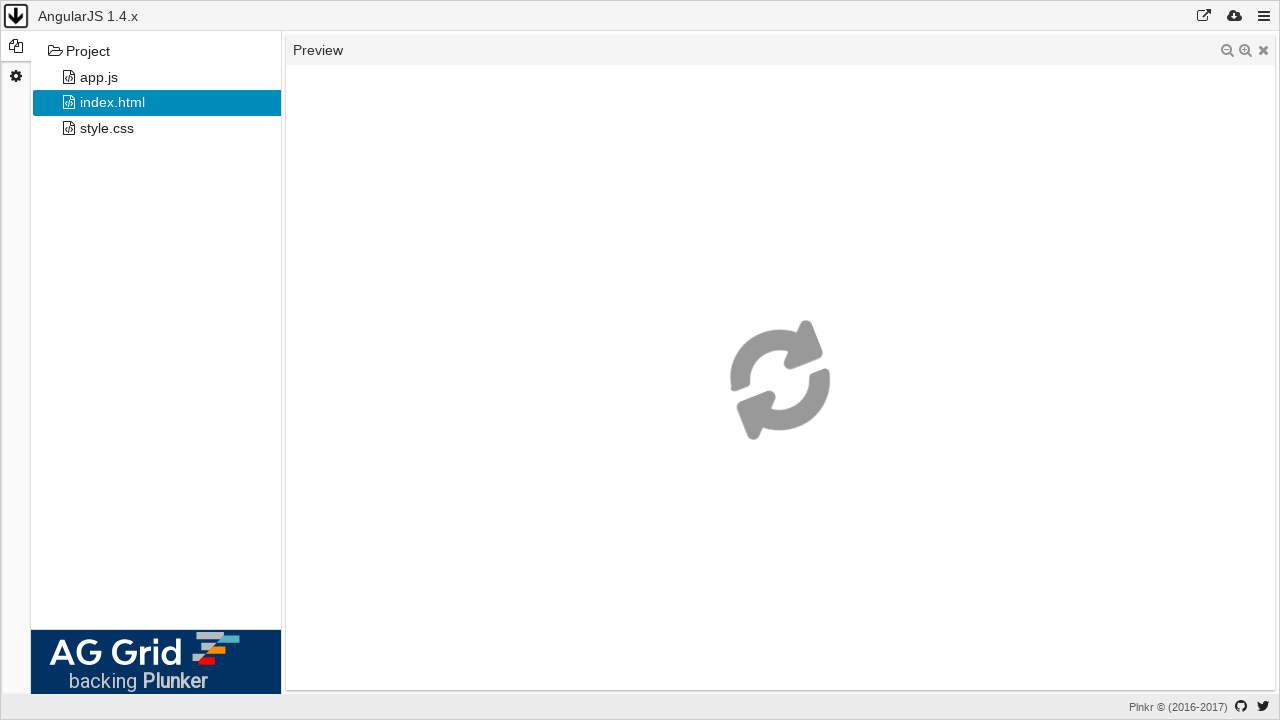